Tests input field functionality by entering a number, clearing it, and entering a different number

Starting URL: http://the-internet.herokuapp.com/inputs

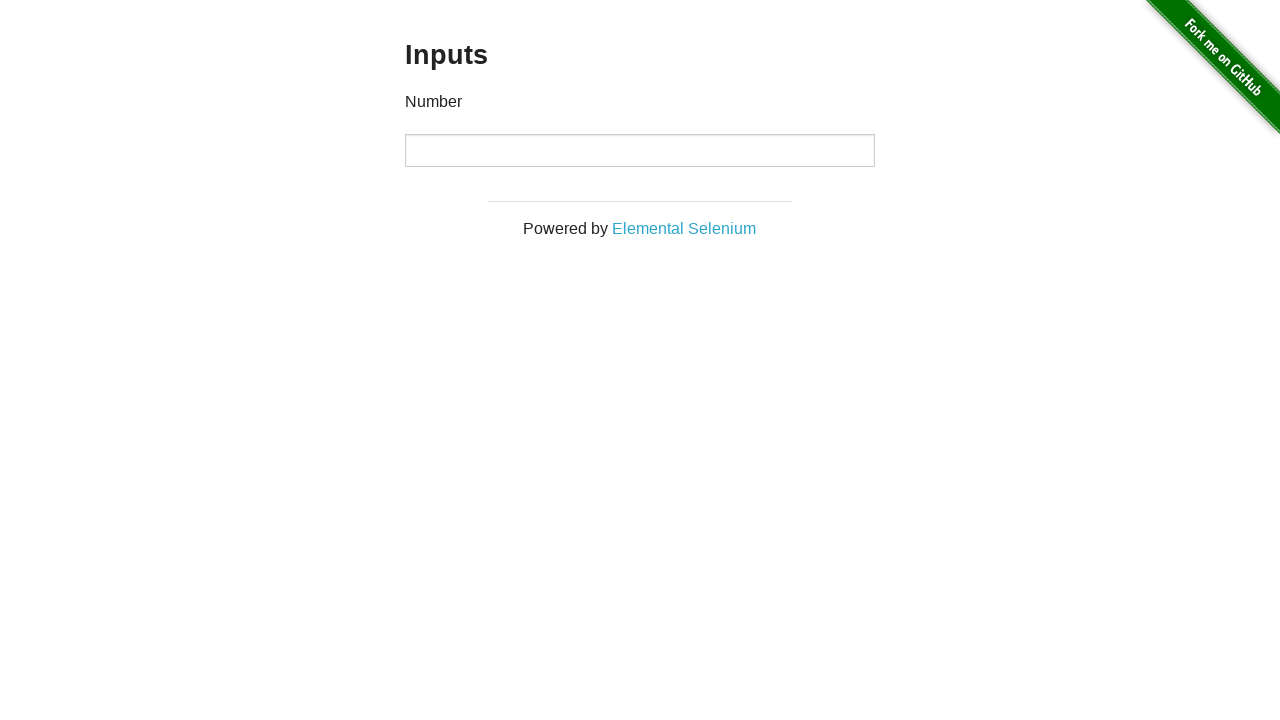

Entered first number (1000) into input field on input
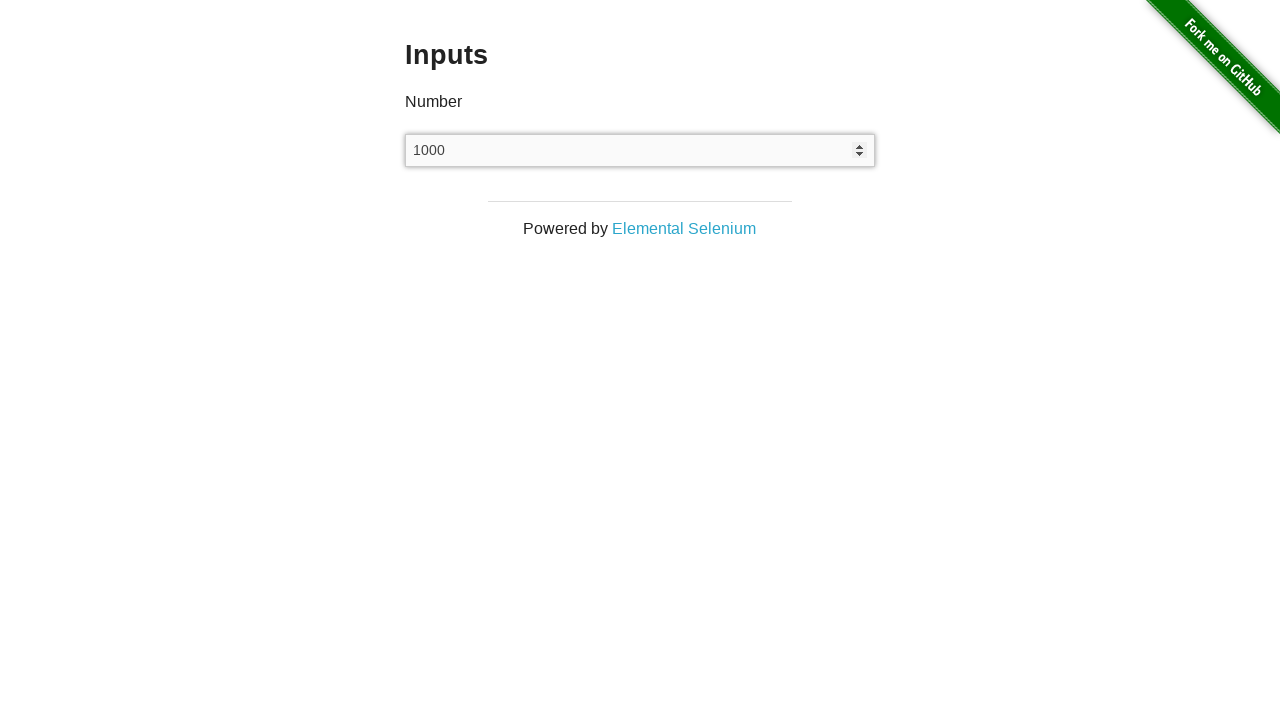

Cleared the input field on input
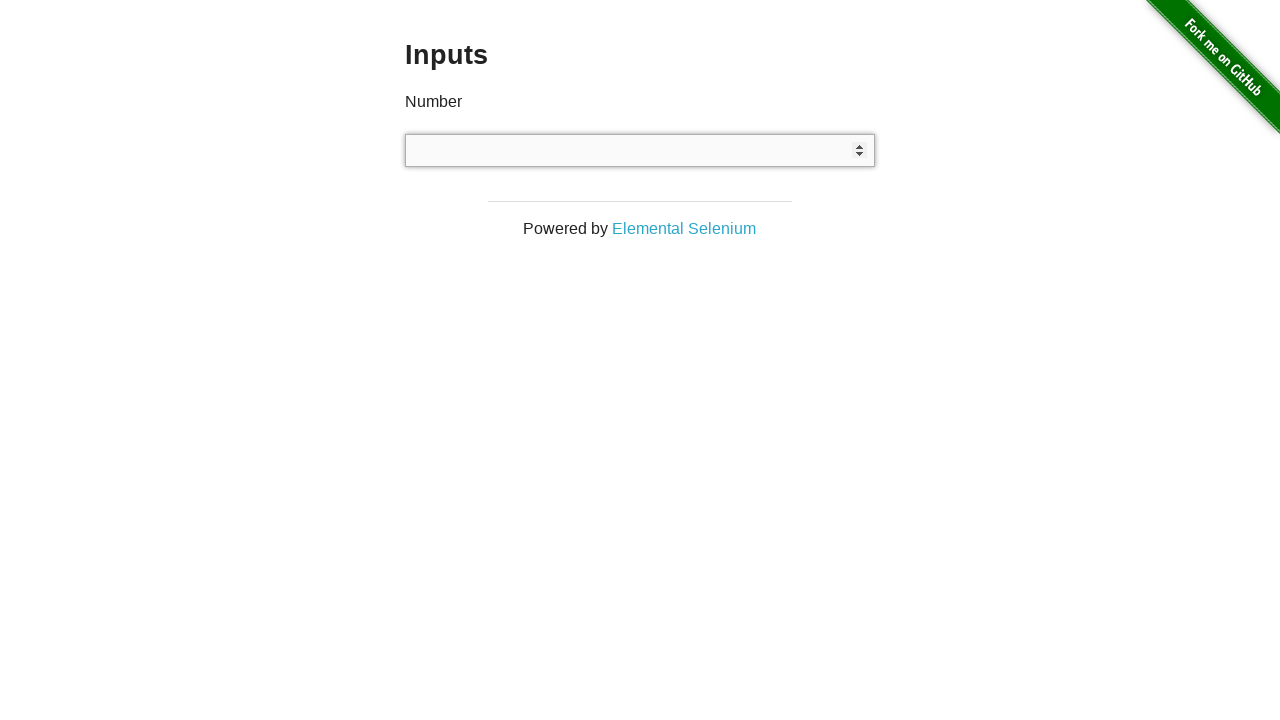

Entered second number (999) into input field on input
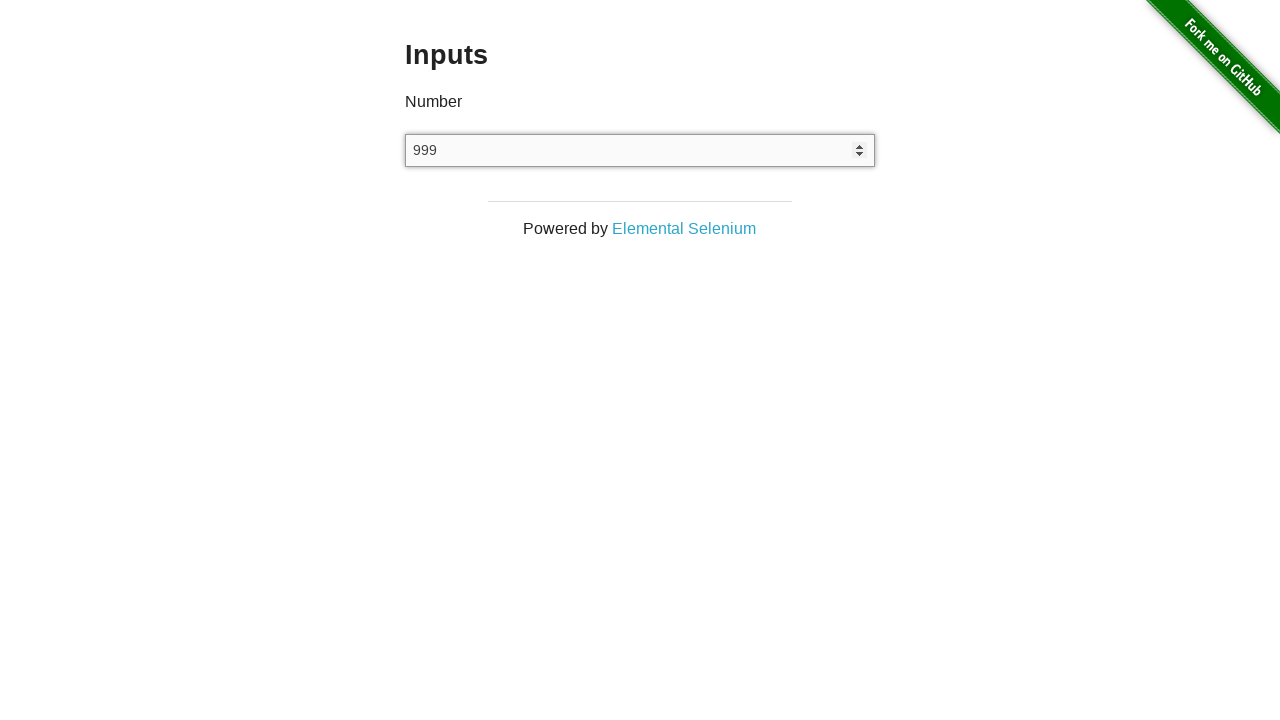

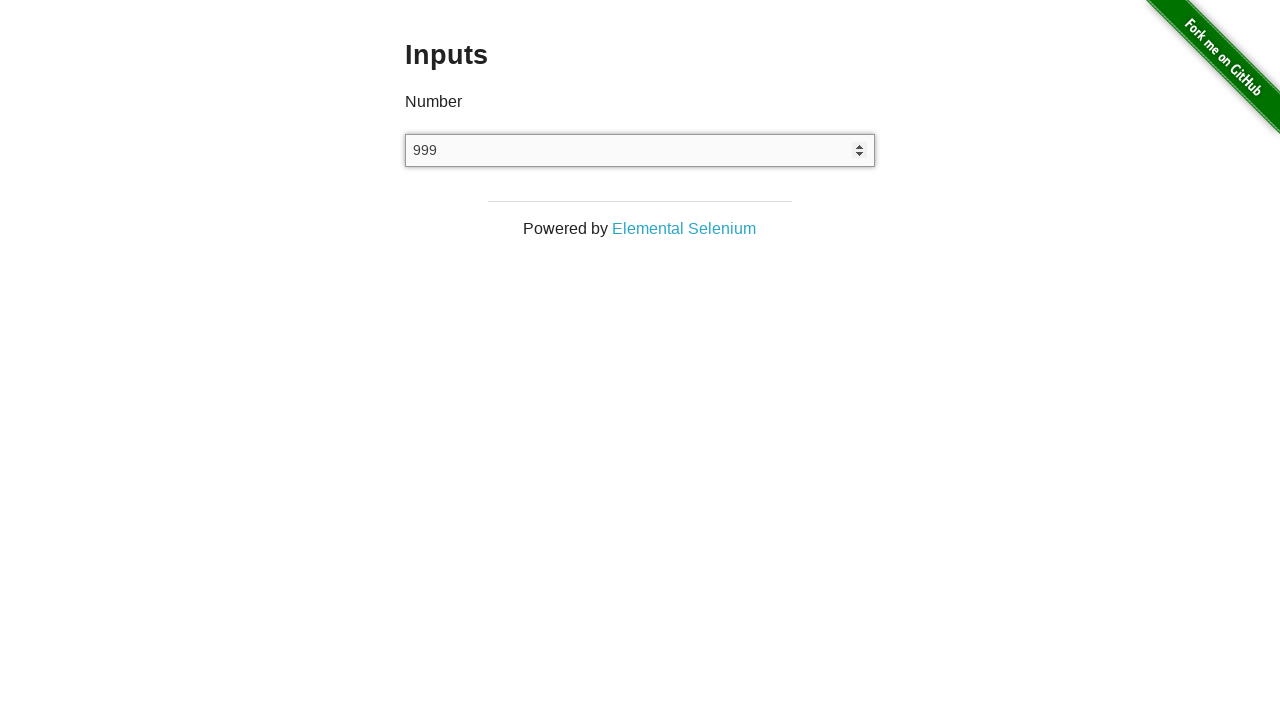